Tests HTTP status code pages by clicking links for codes 200, 301, 404, and 500 and verifying the URL contains the status code

Starting URL: https://the-internet.herokuapp.com/status_codes

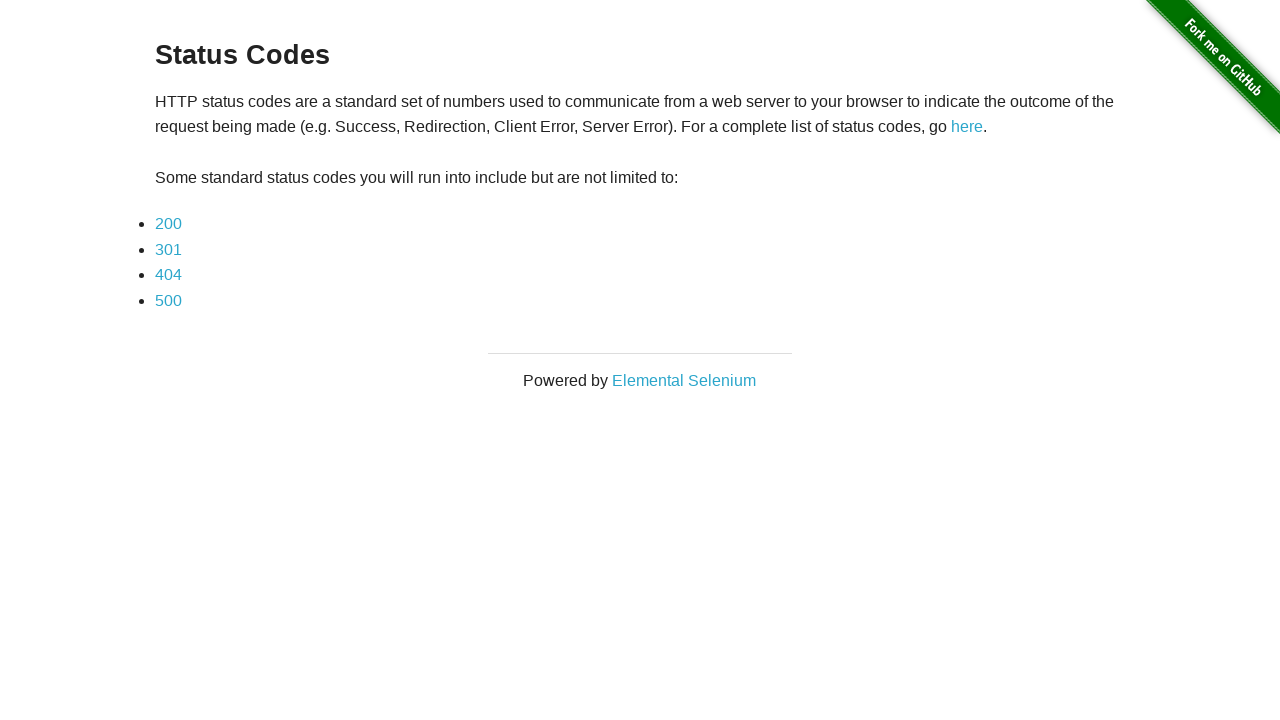

Navigated to status codes page
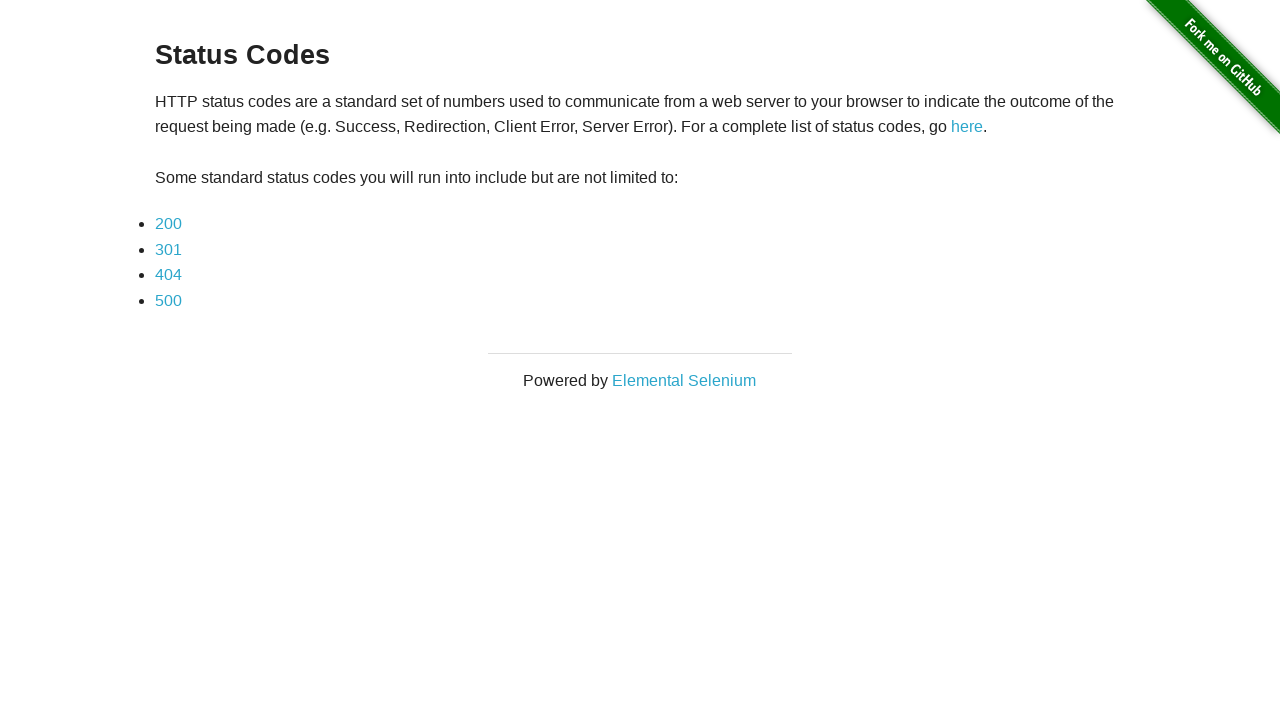

Clicked link for status code 200 at (168, 224) on a[href*='200']
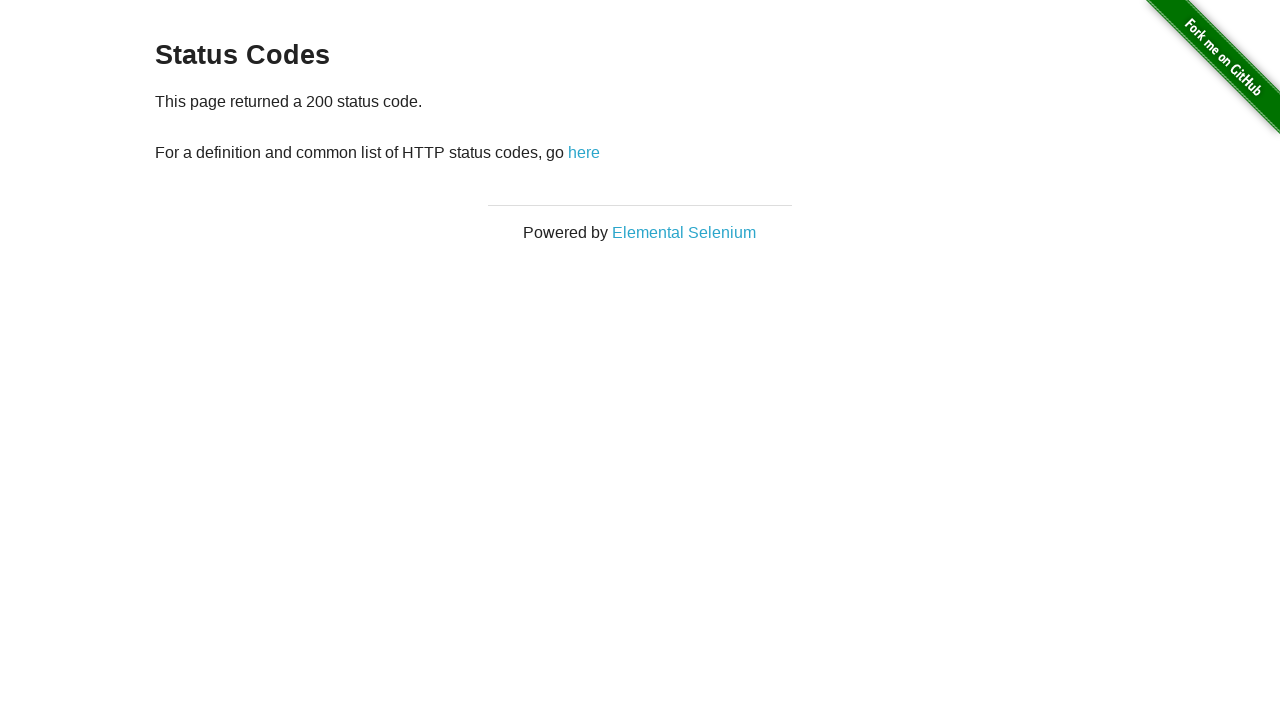

Verified URL contains status code 200
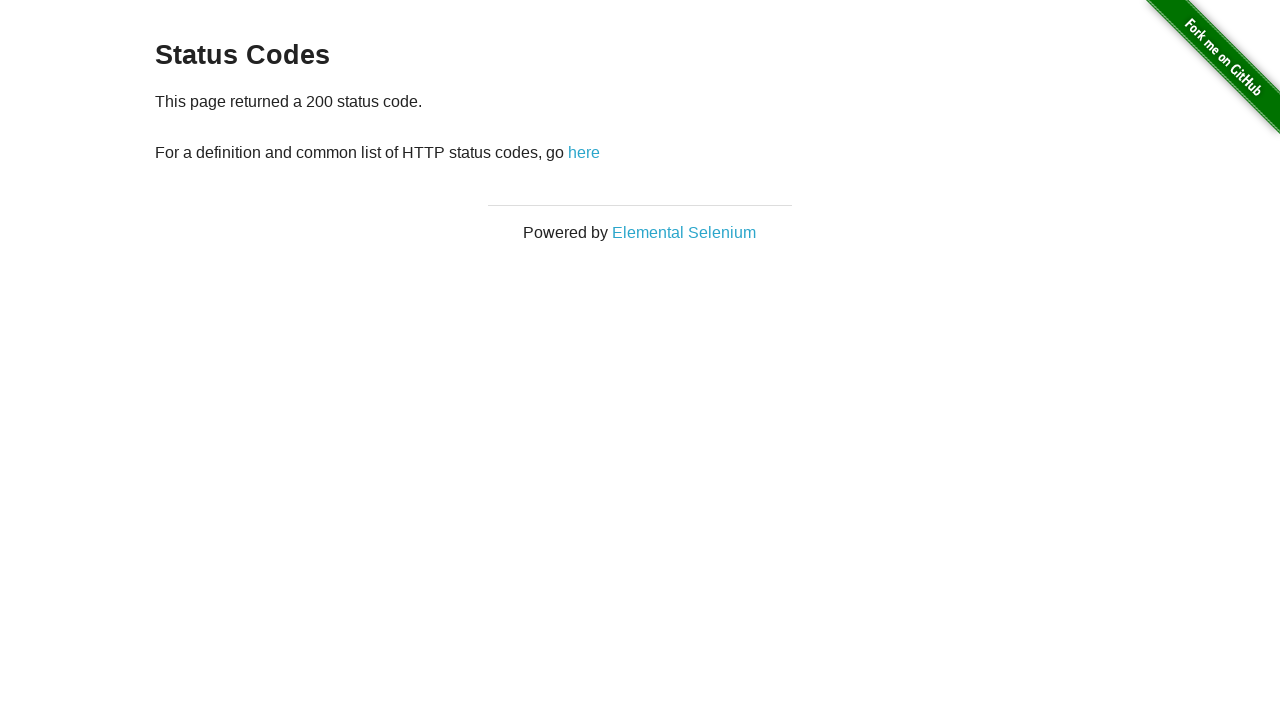

Navigated back to status codes page after testing code 200
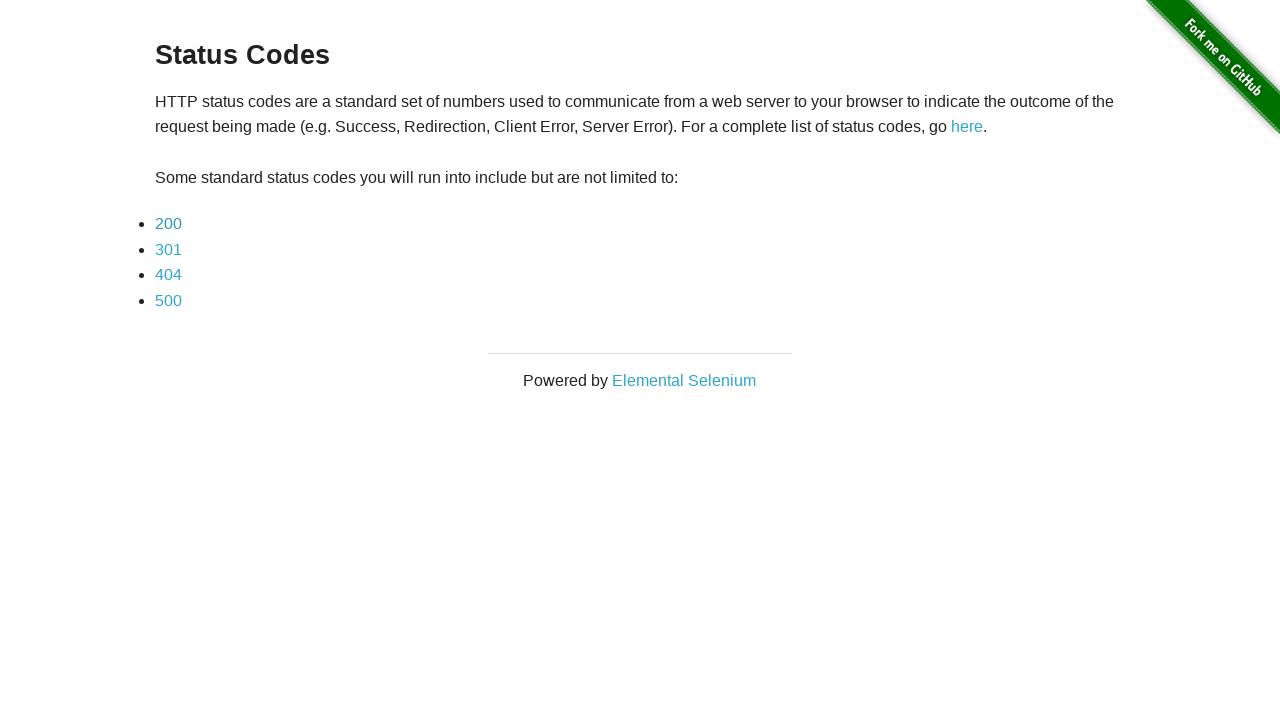

Clicked link for status code 301 at (168, 249) on a[href*='301']
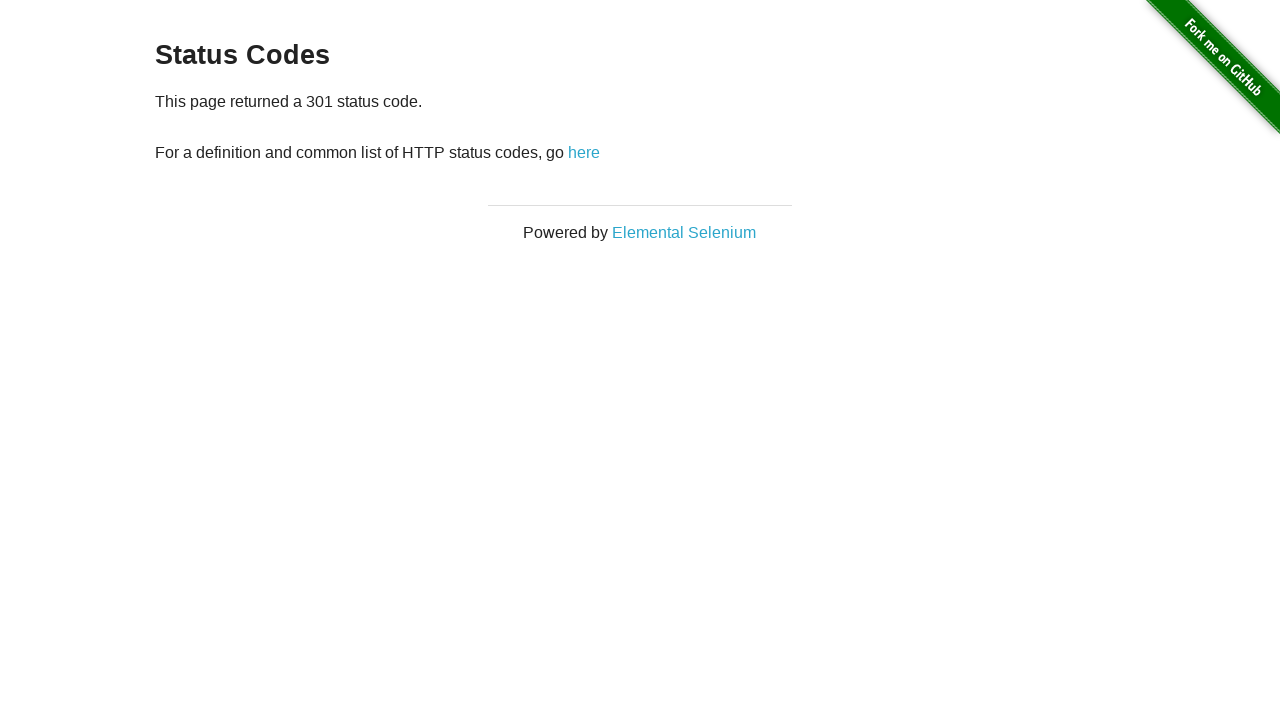

Verified URL contains status code 301
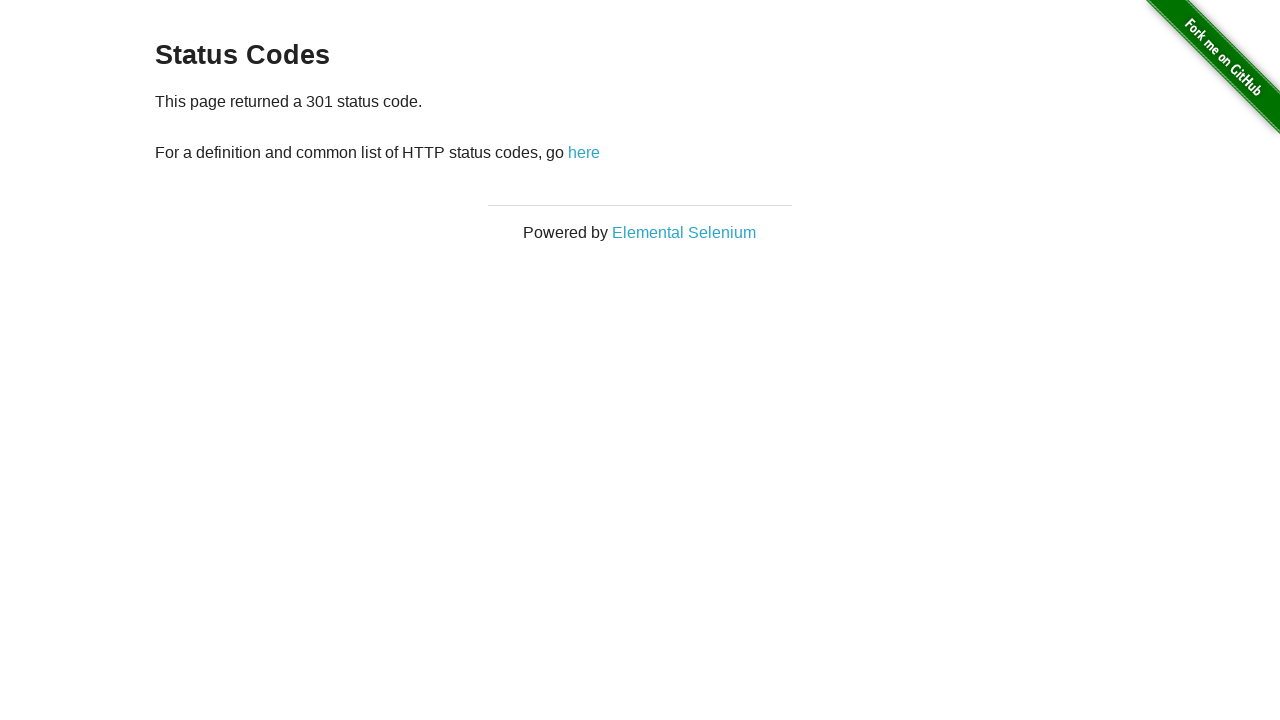

Navigated back to status codes page after testing code 301
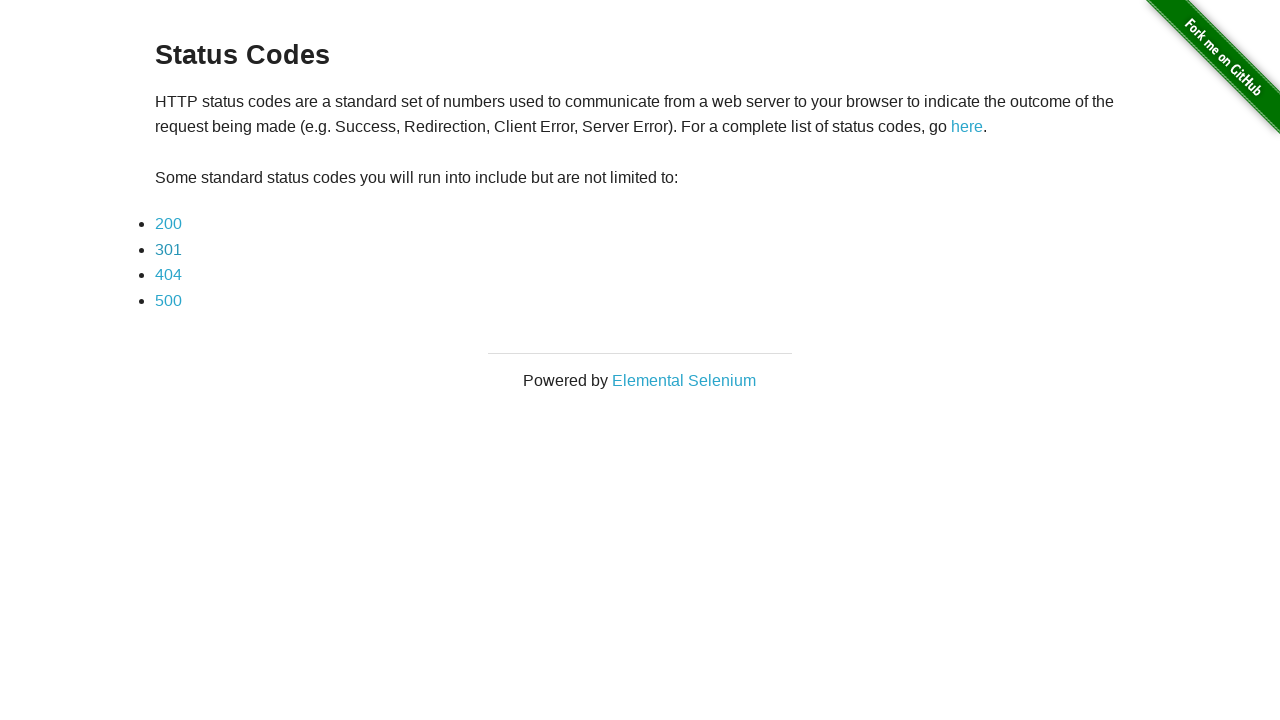

Clicked link for status code 404 at (168, 275) on a[href*='404']
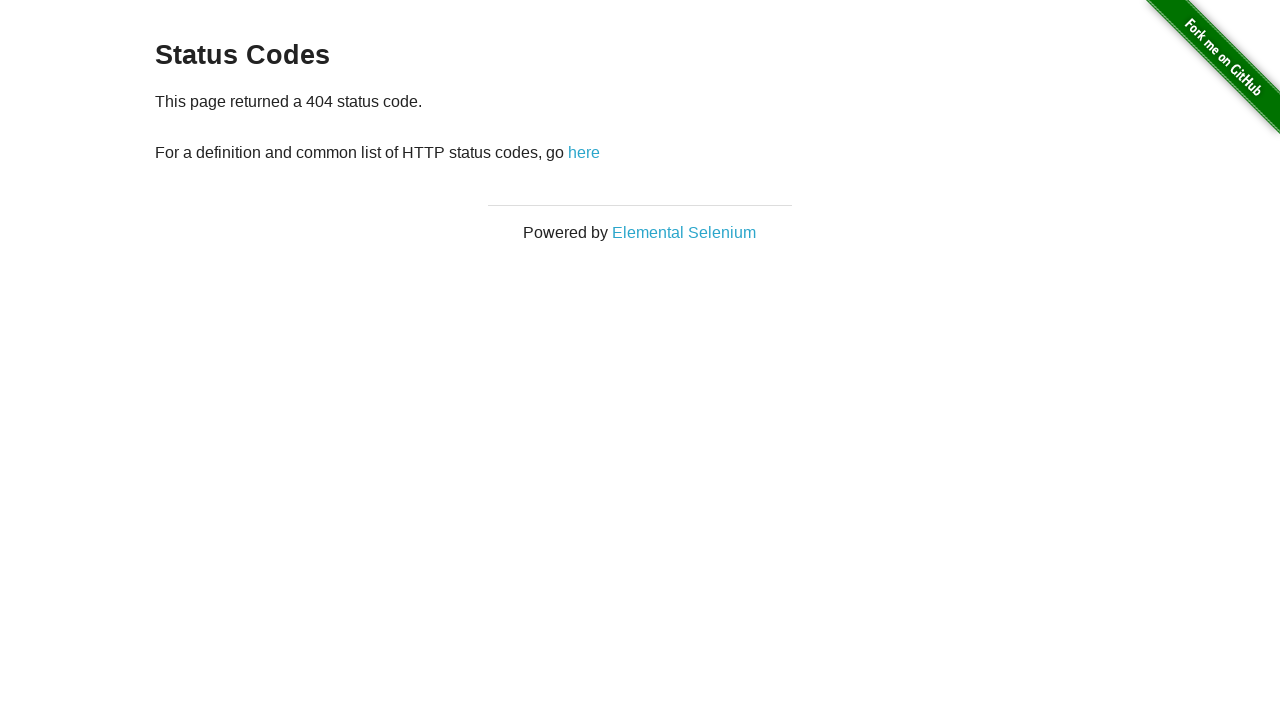

Verified URL contains status code 404
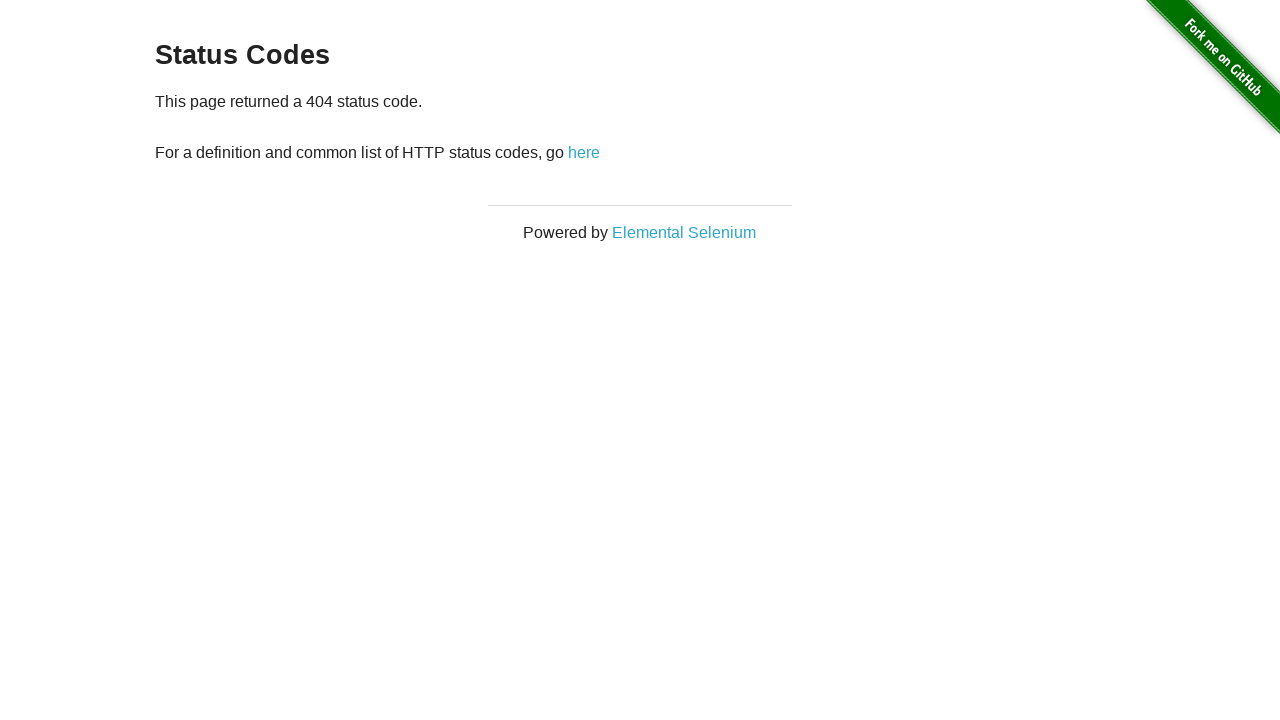

Navigated back to status codes page after testing code 404
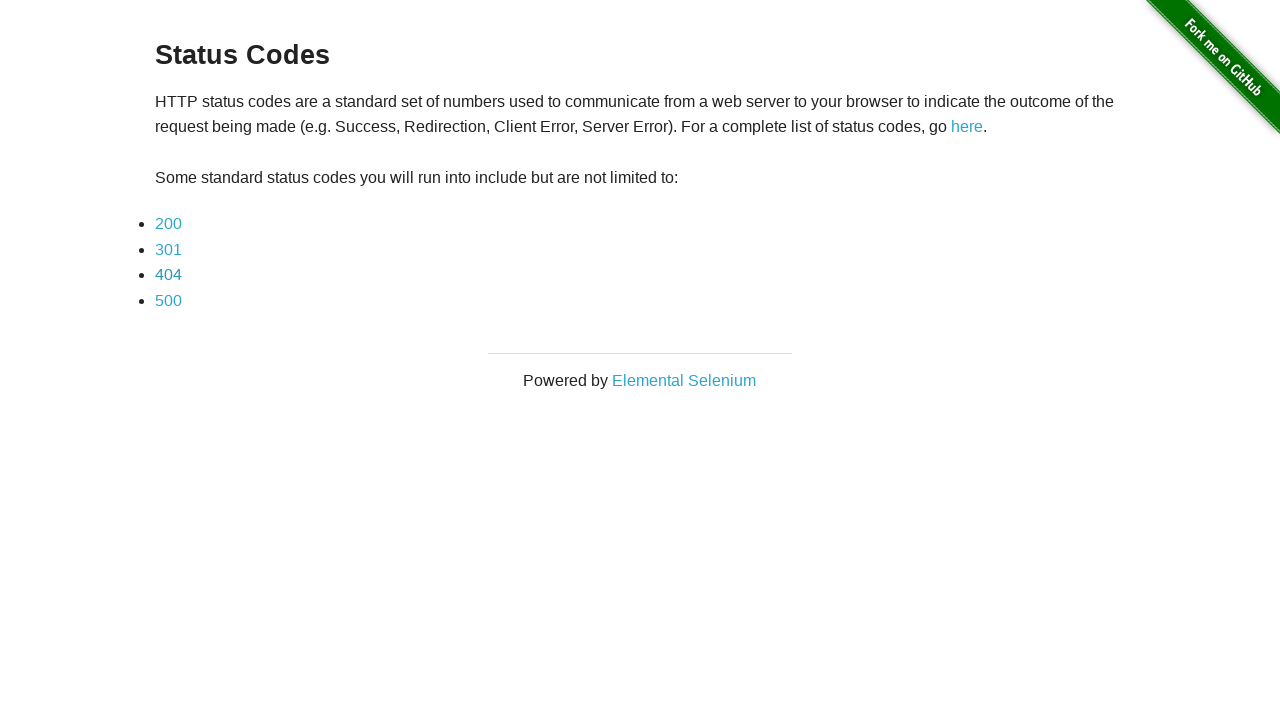

Clicked link for status code 500 at (168, 300) on a[href*='500']
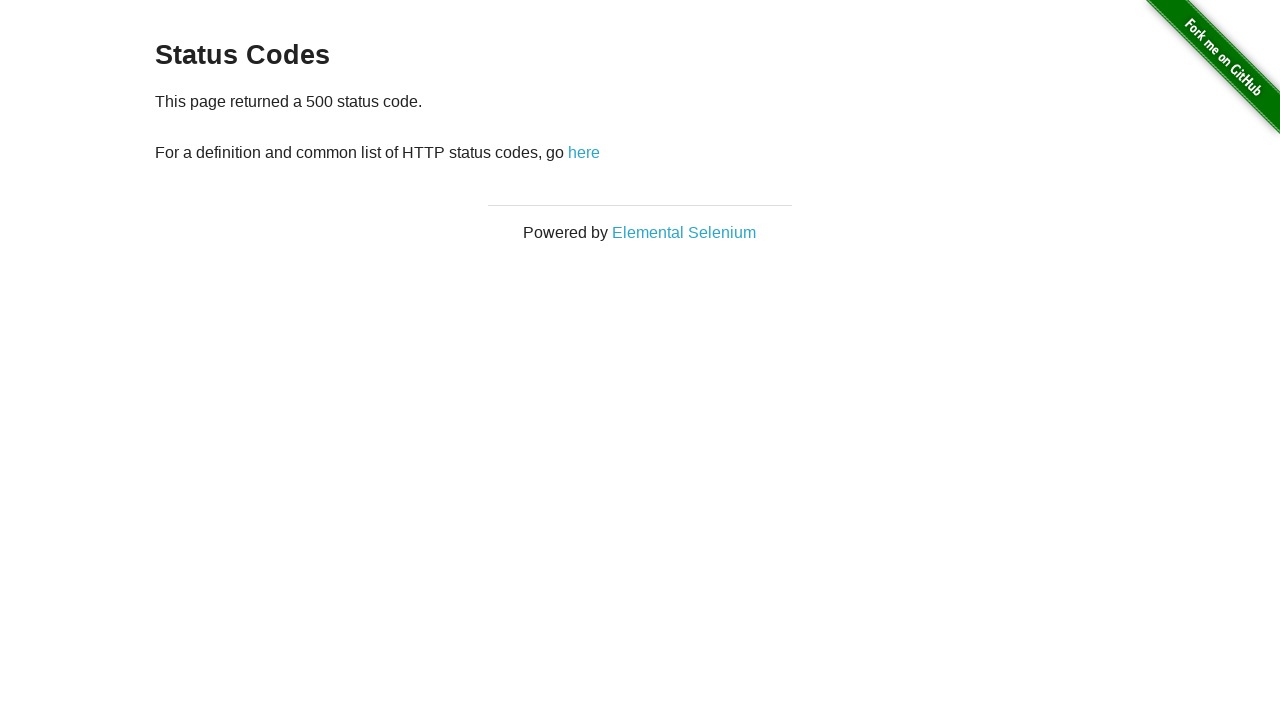

Verified URL contains status code 500
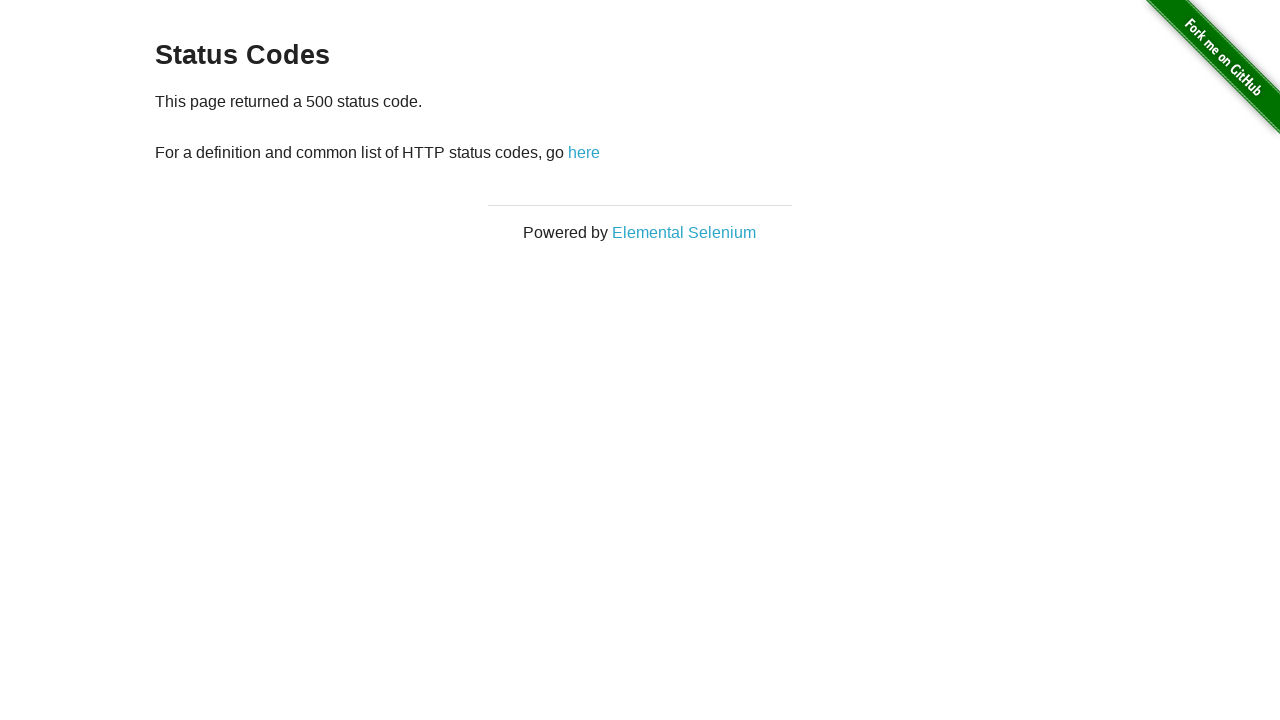

Navigated back to status codes page after testing code 500
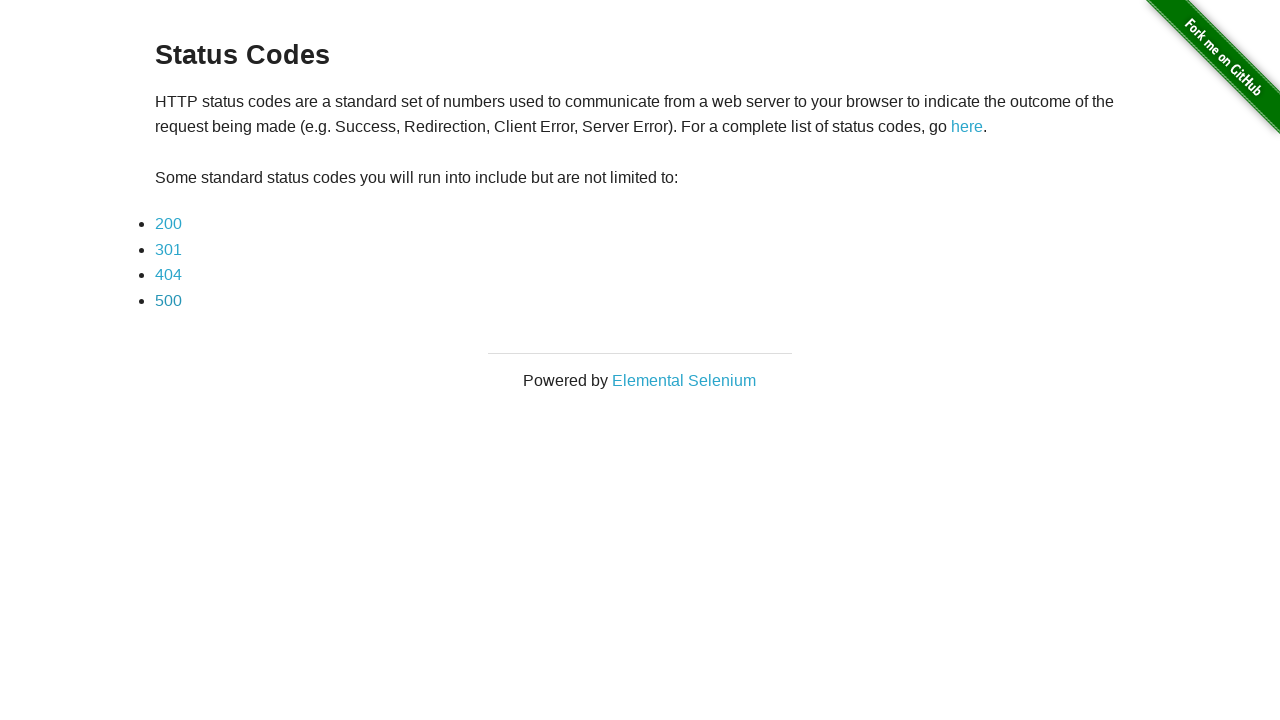

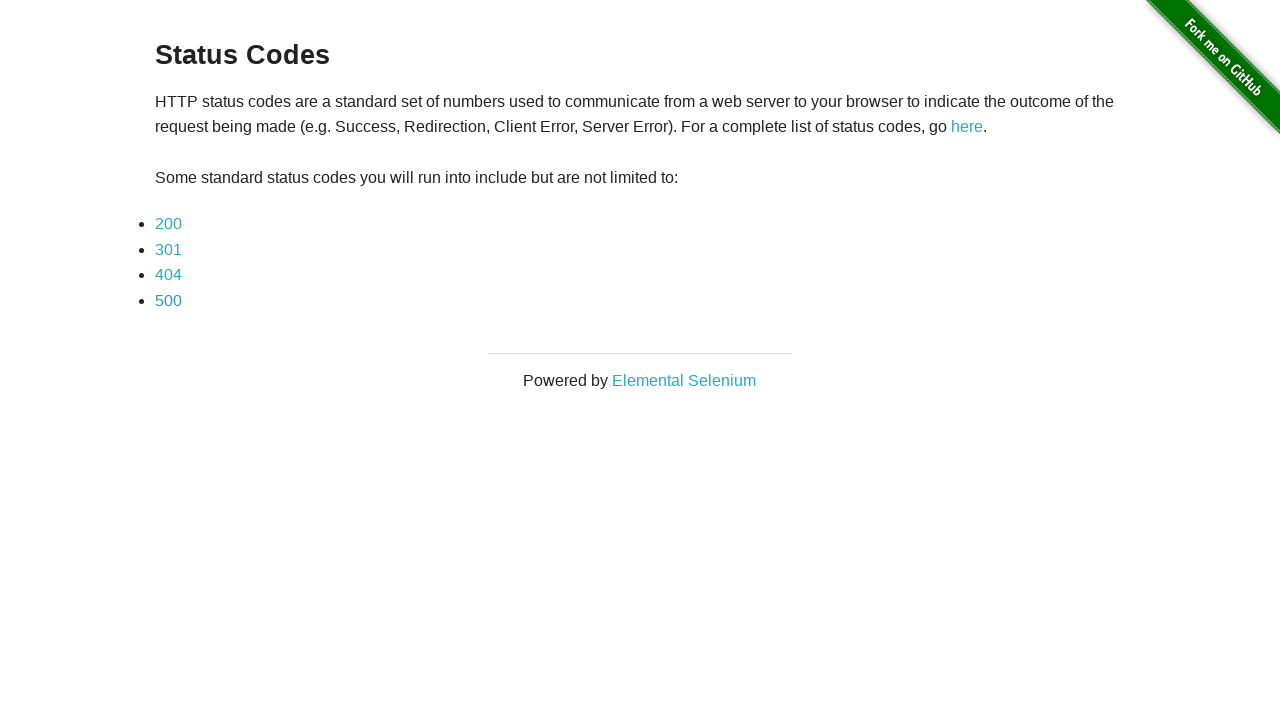